Navigates to LiveScore homepage and then to the live football scores page

Starting URL: http://www.livescore.com/

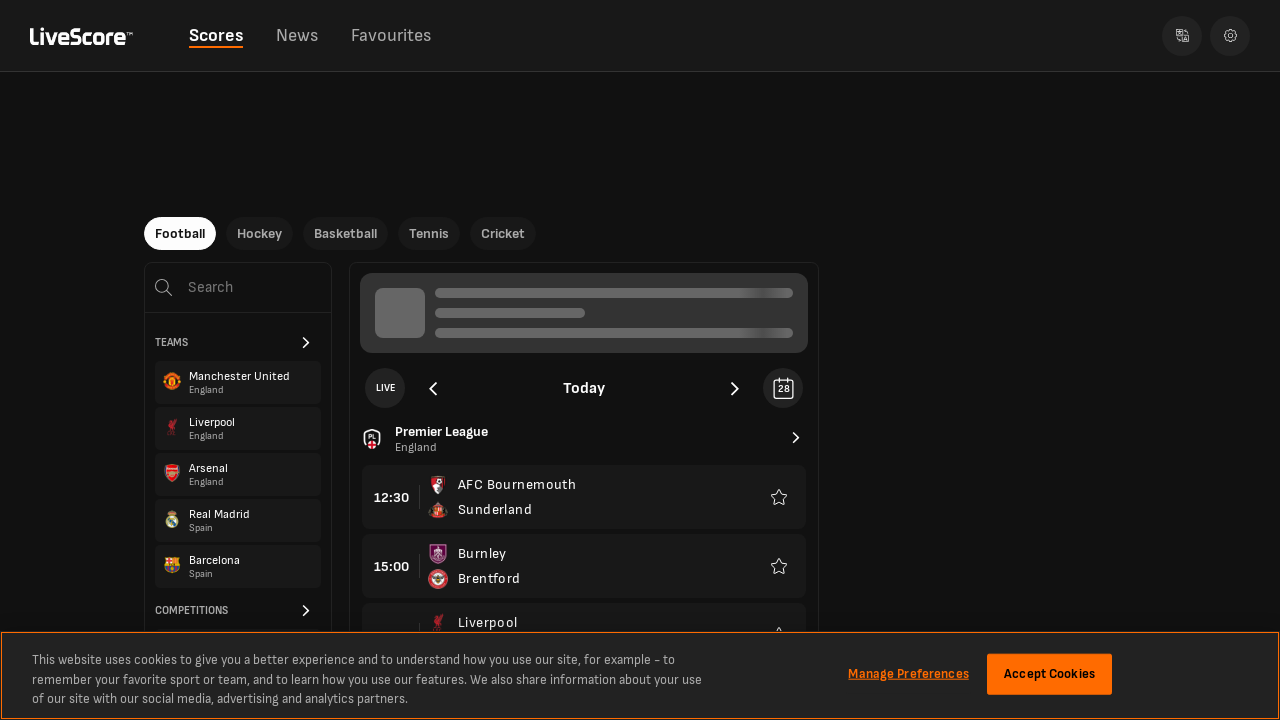

Navigated to LiveScore live football scores page
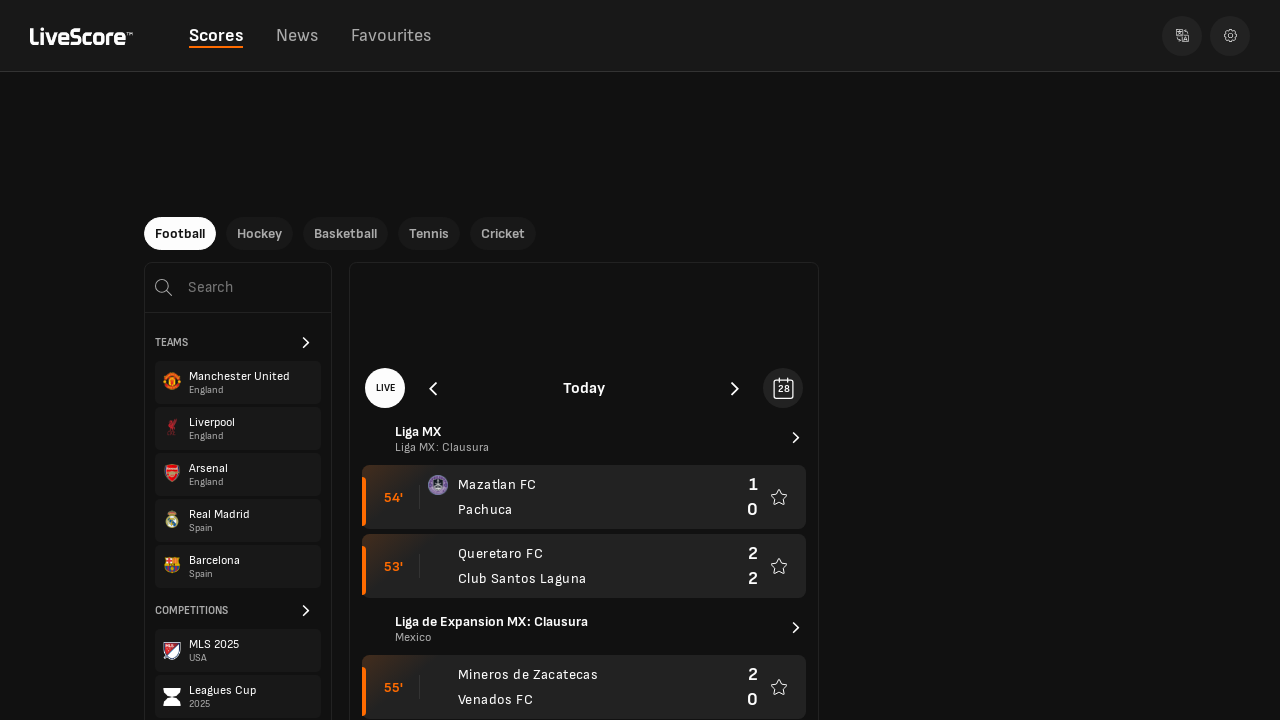

Page content loaded (domcontentloaded)
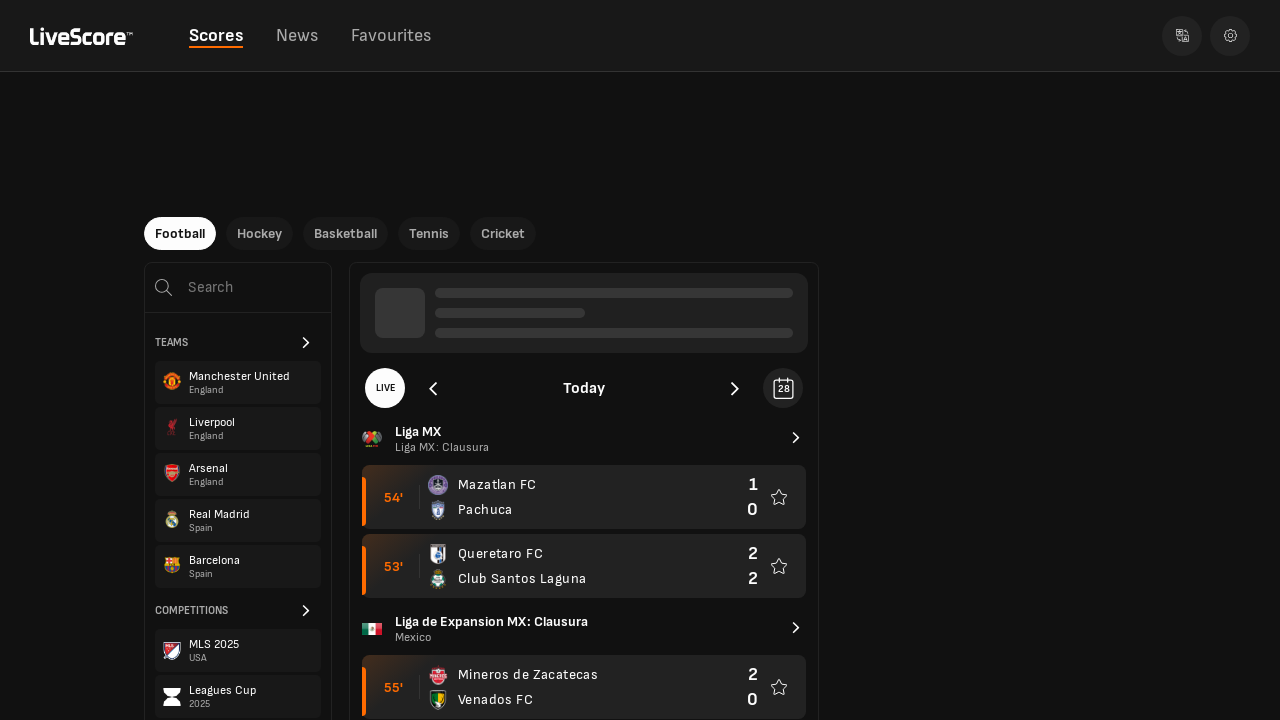

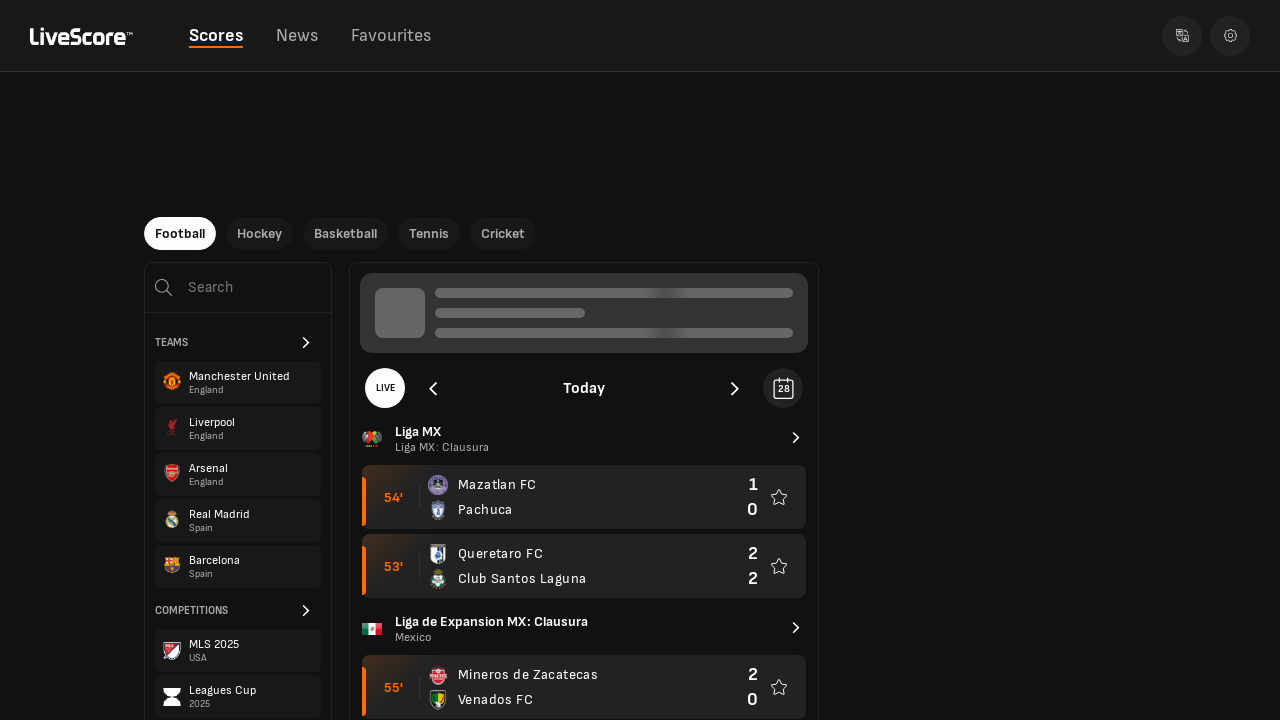